Tests checkbox interaction by selecting both checkboxes on the page if they are not already selected.

Starting URL: https://the-internet.herokuapp.com/checkboxes

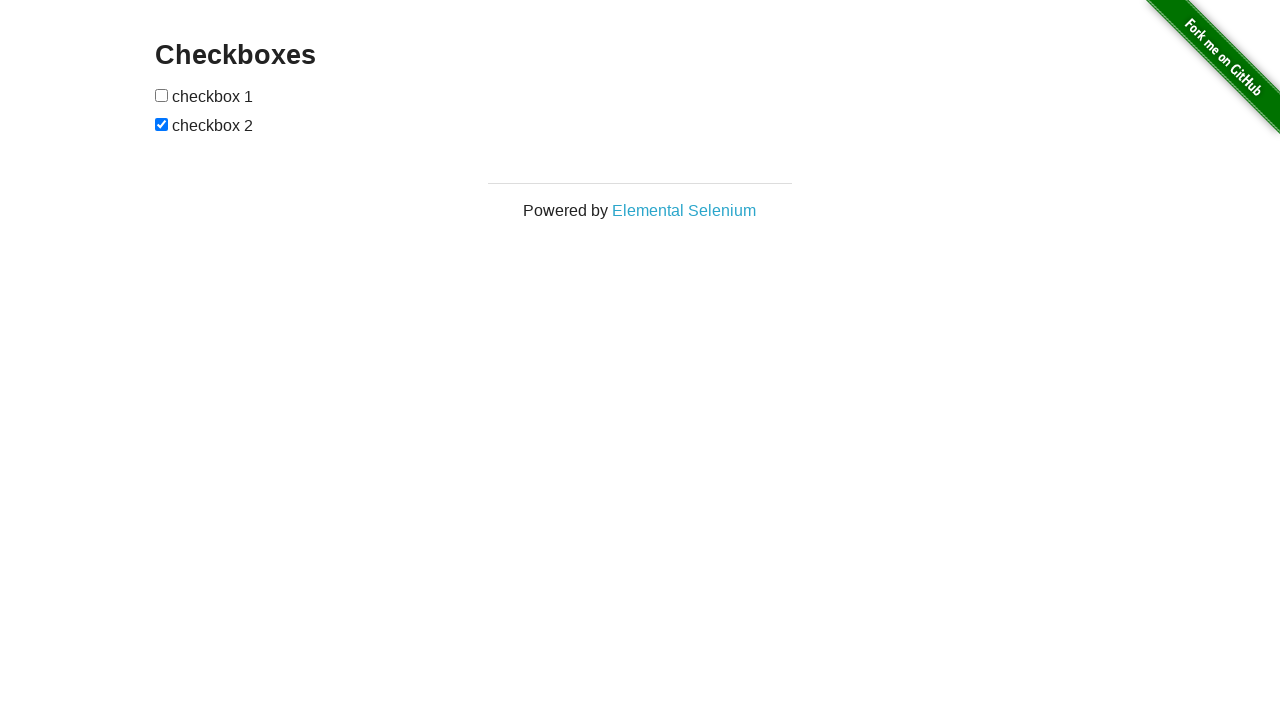

Navigated to checkbox test page
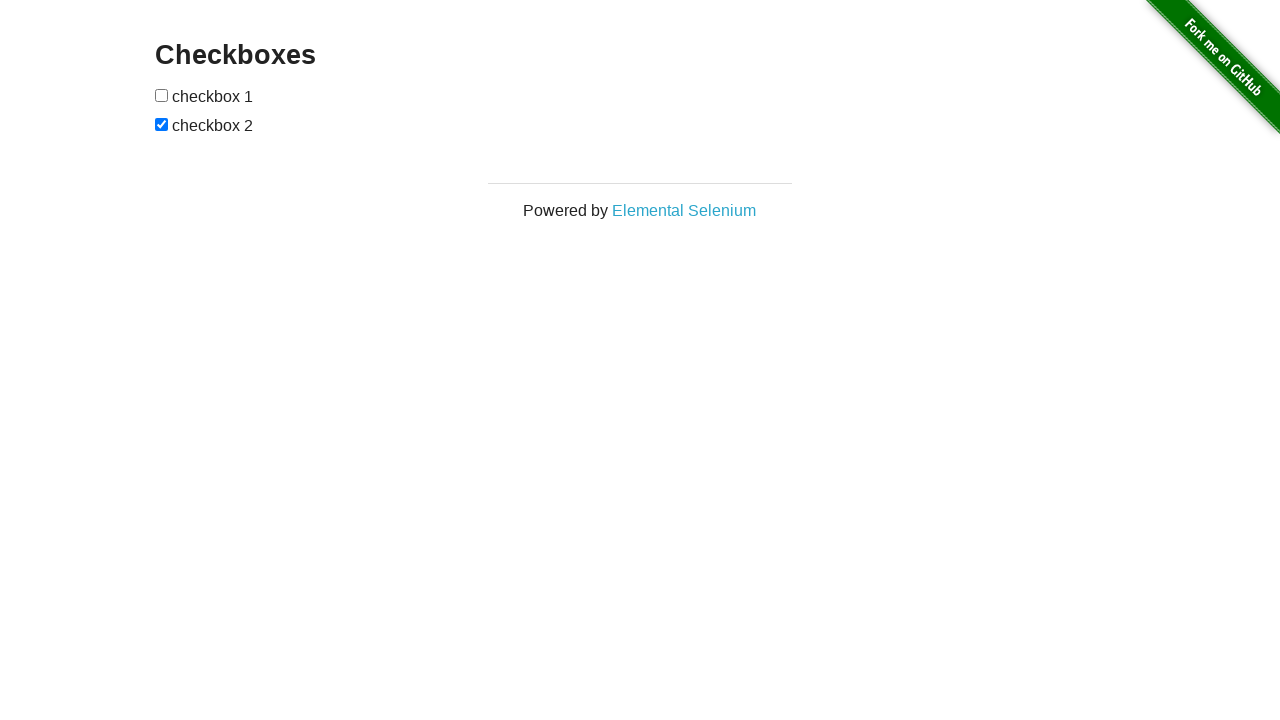

Located first checkbox element
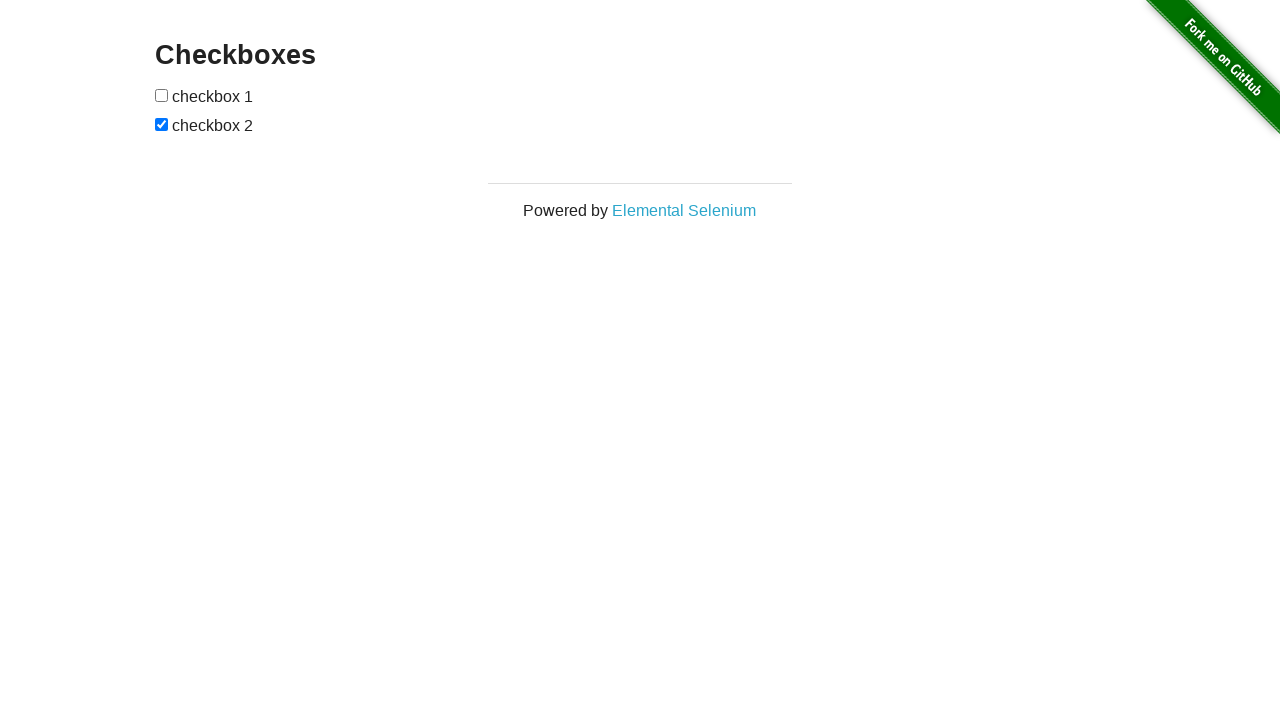

Located second checkbox element
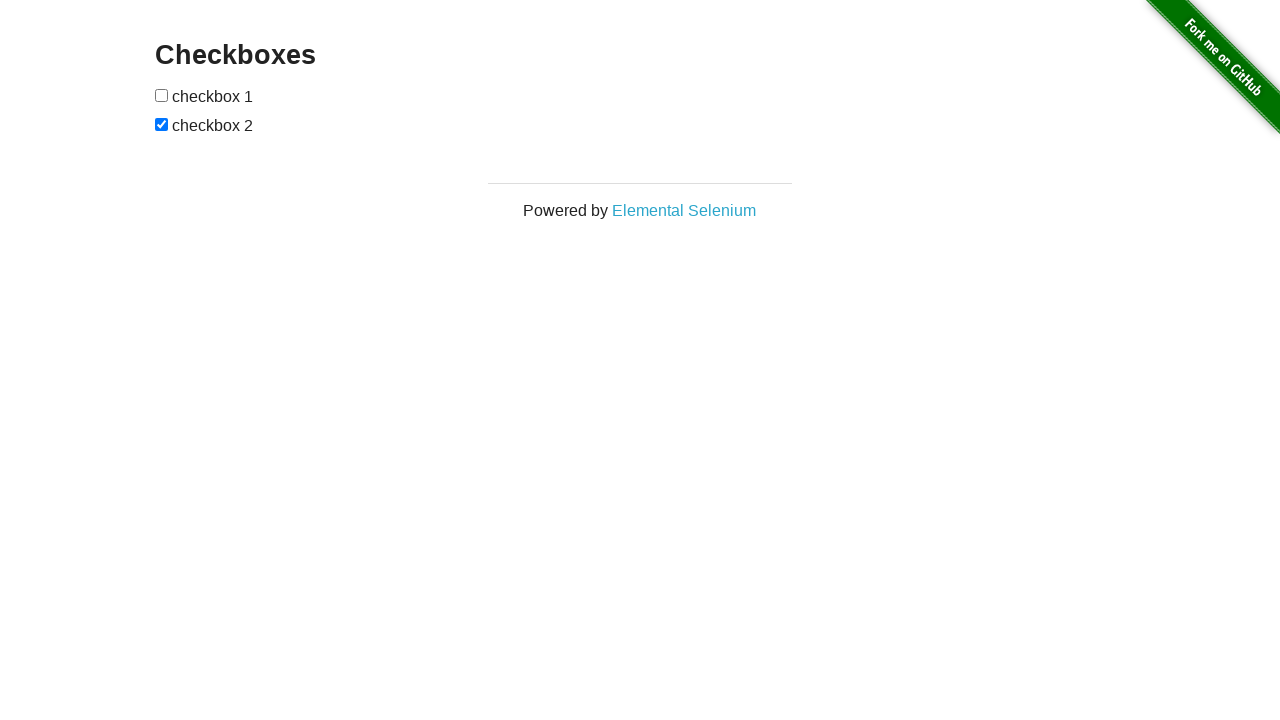

First checkbox was not selected, clicked to select it at (162, 95) on (//input[@type='checkbox'])[1]
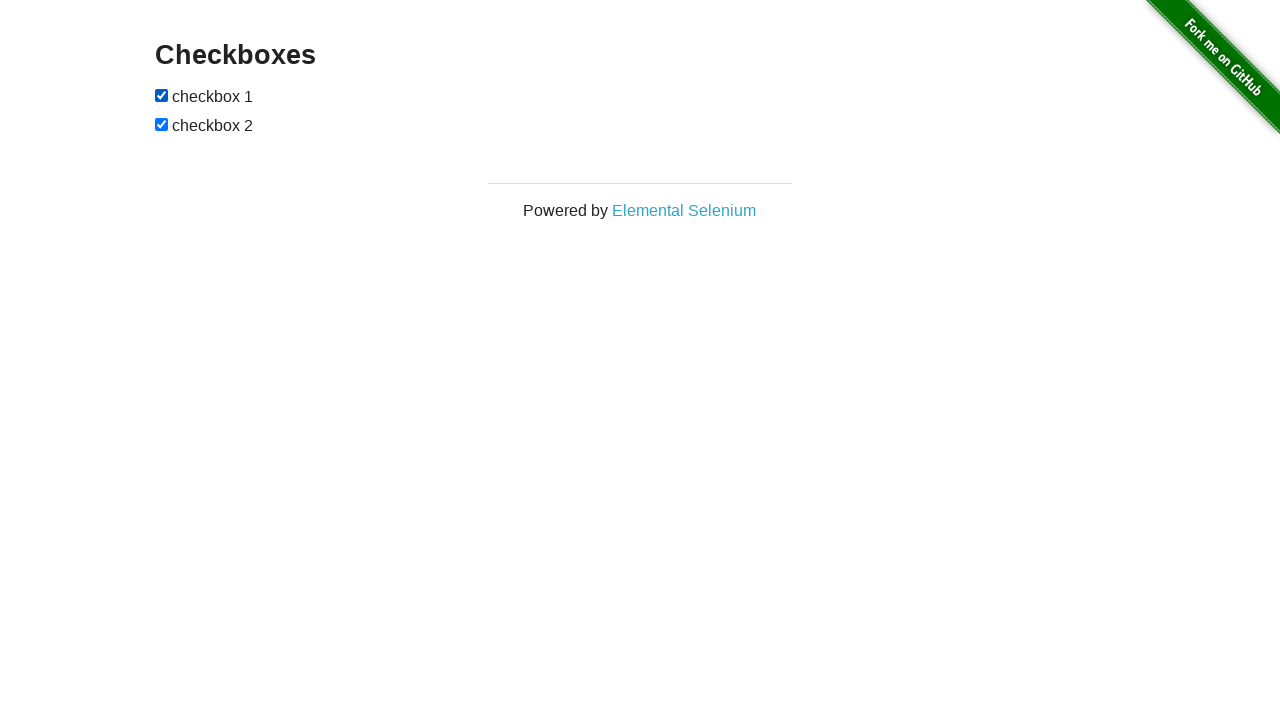

Second checkbox was already selected
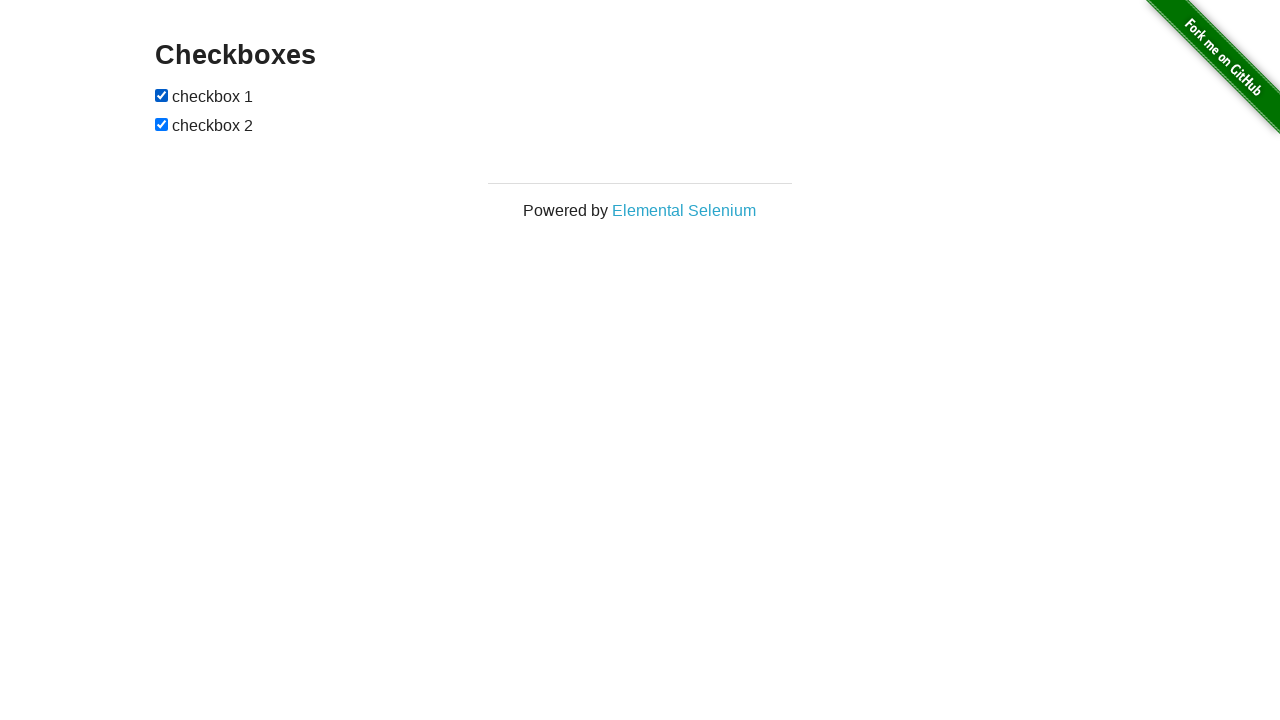

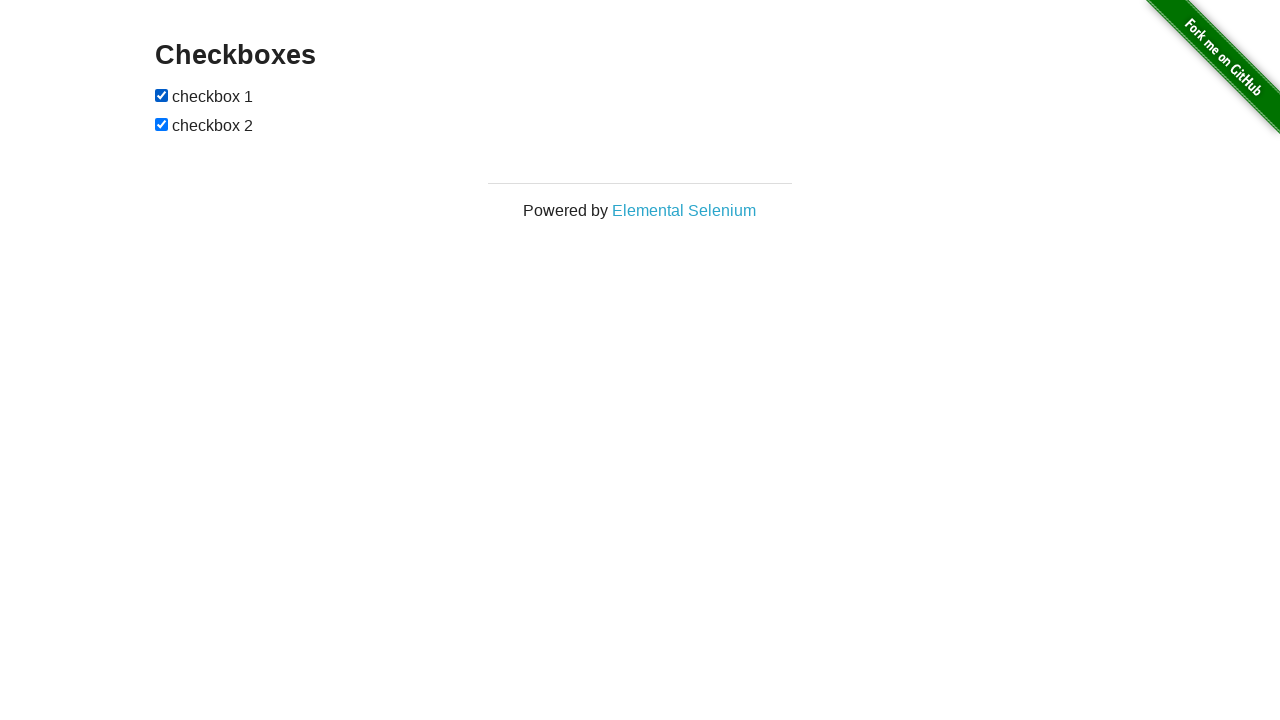